Tests JavaScript prompt alert functionality by clicking the prompt button, entering text, and accepting the alert

Starting URL: https://the-internet.herokuapp.com/javascript_alerts

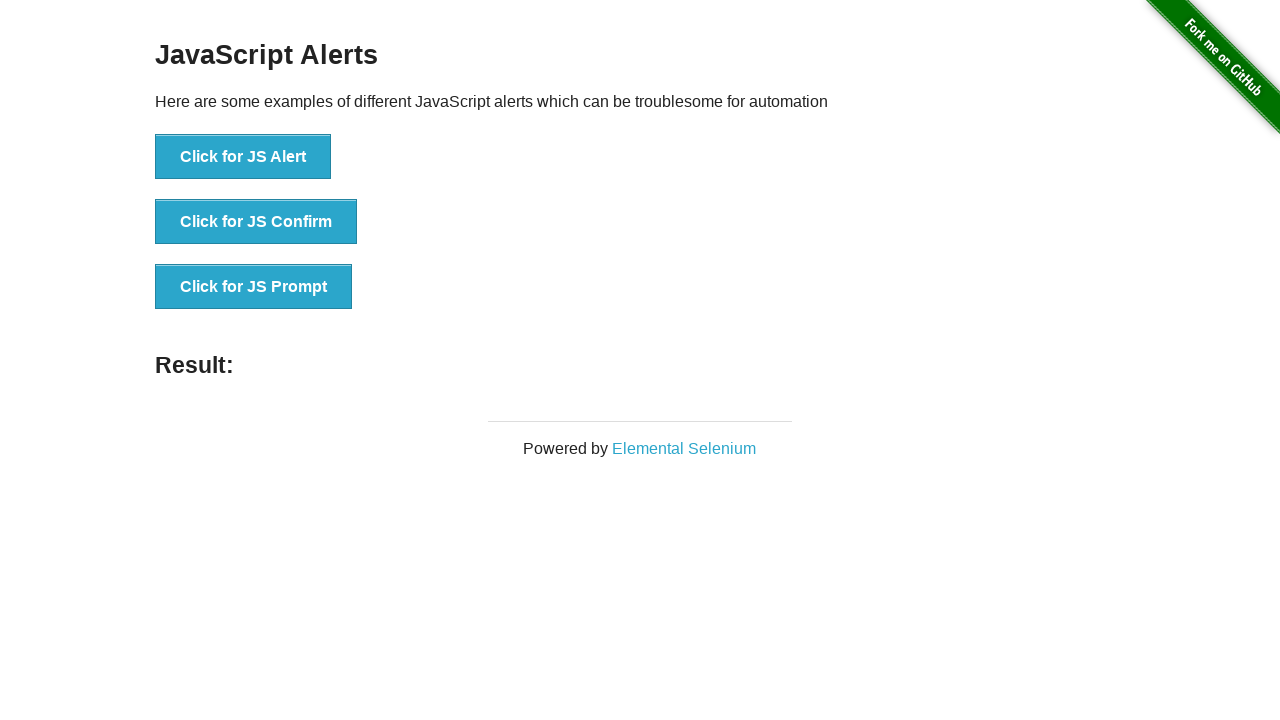

Clicked the JavaScript prompt button at (254, 287) on xpath=//button[text()='Click for JS Prompt']
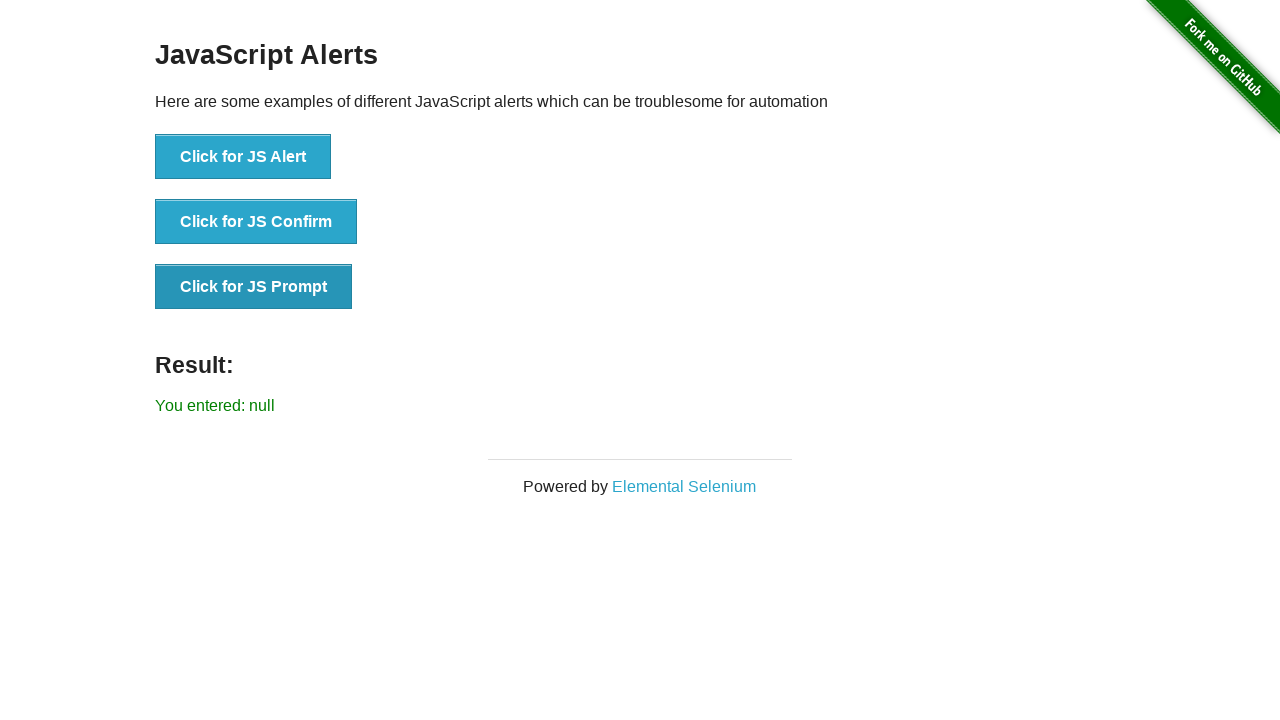

Set up dialog handler to accept prompt with text 'hihello'
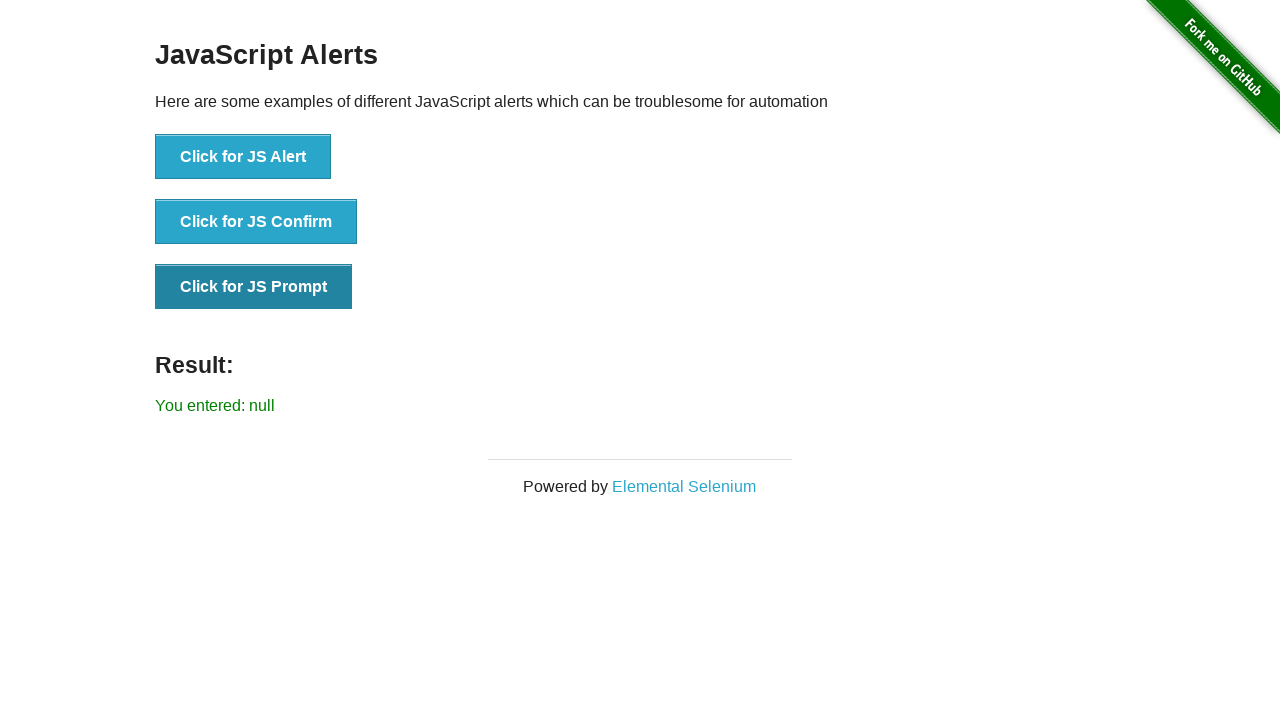

Clicked the JavaScript prompt button to trigger the dialog at (254, 287) on xpath=//button[text()='Click for JS Prompt']
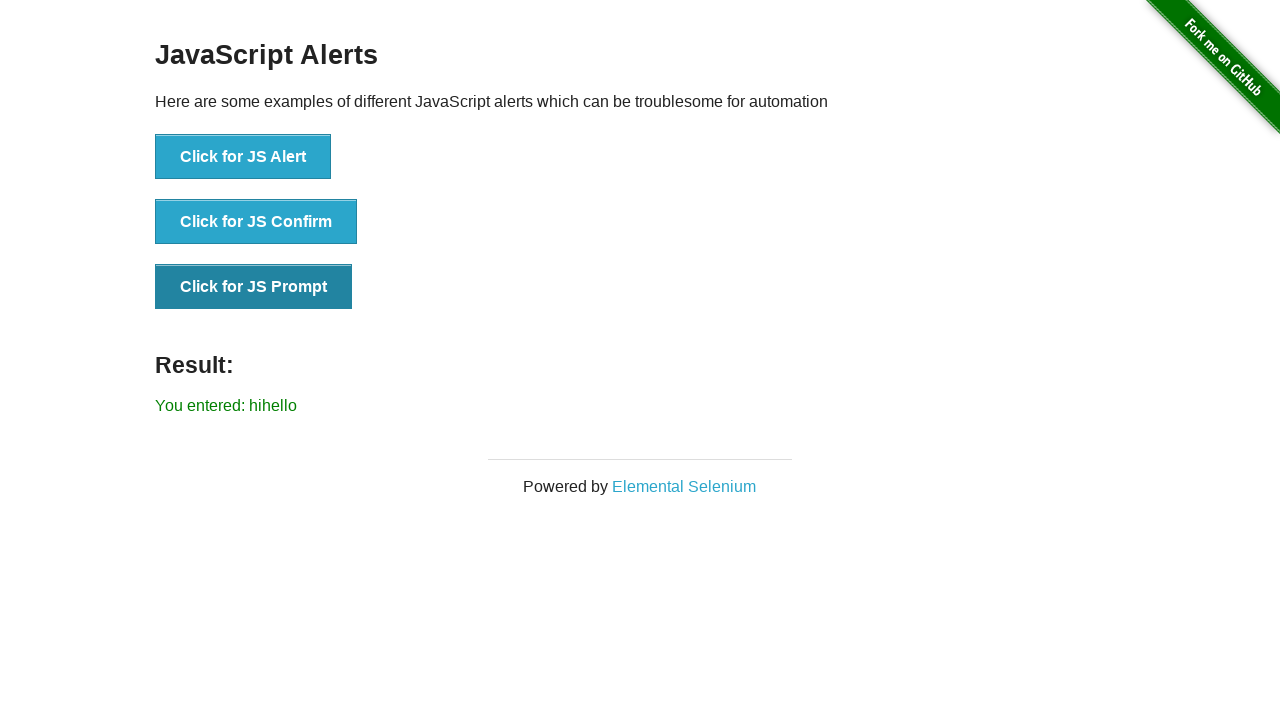

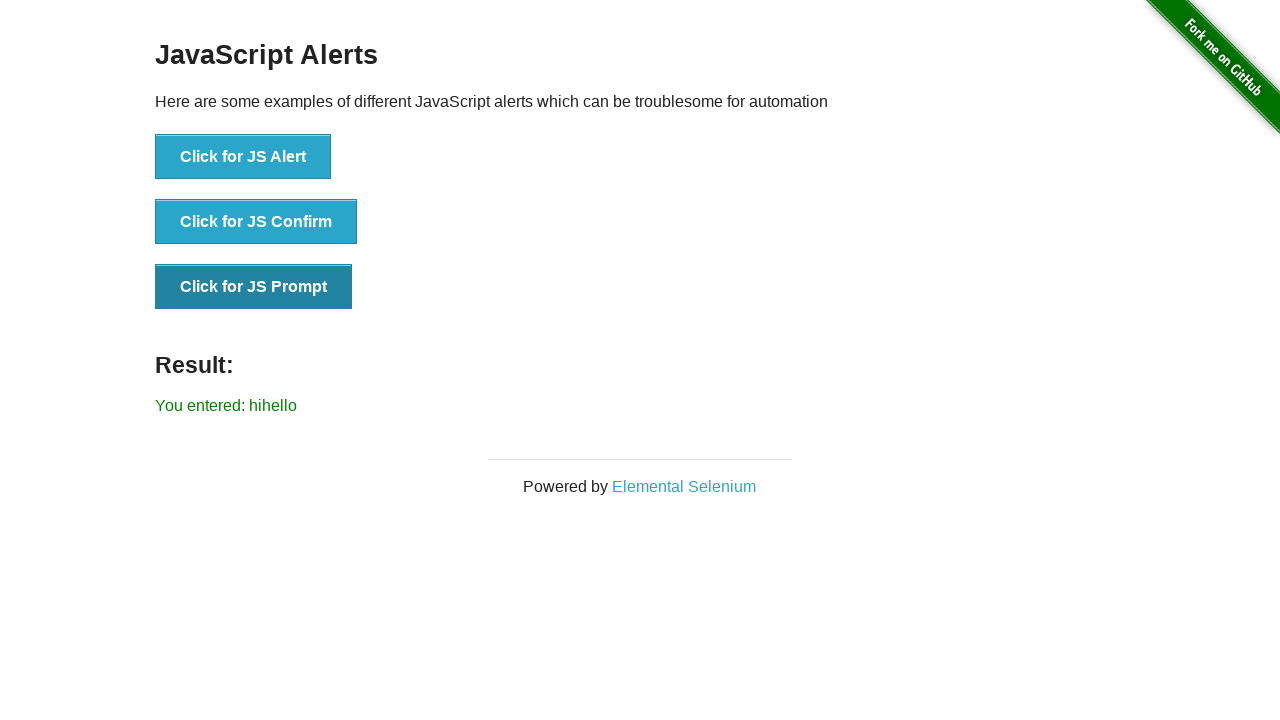